Navigates to the Omayo blog and verifies that an element with specific text is present on the page

Starting URL: https://omayo.blogspot.com/

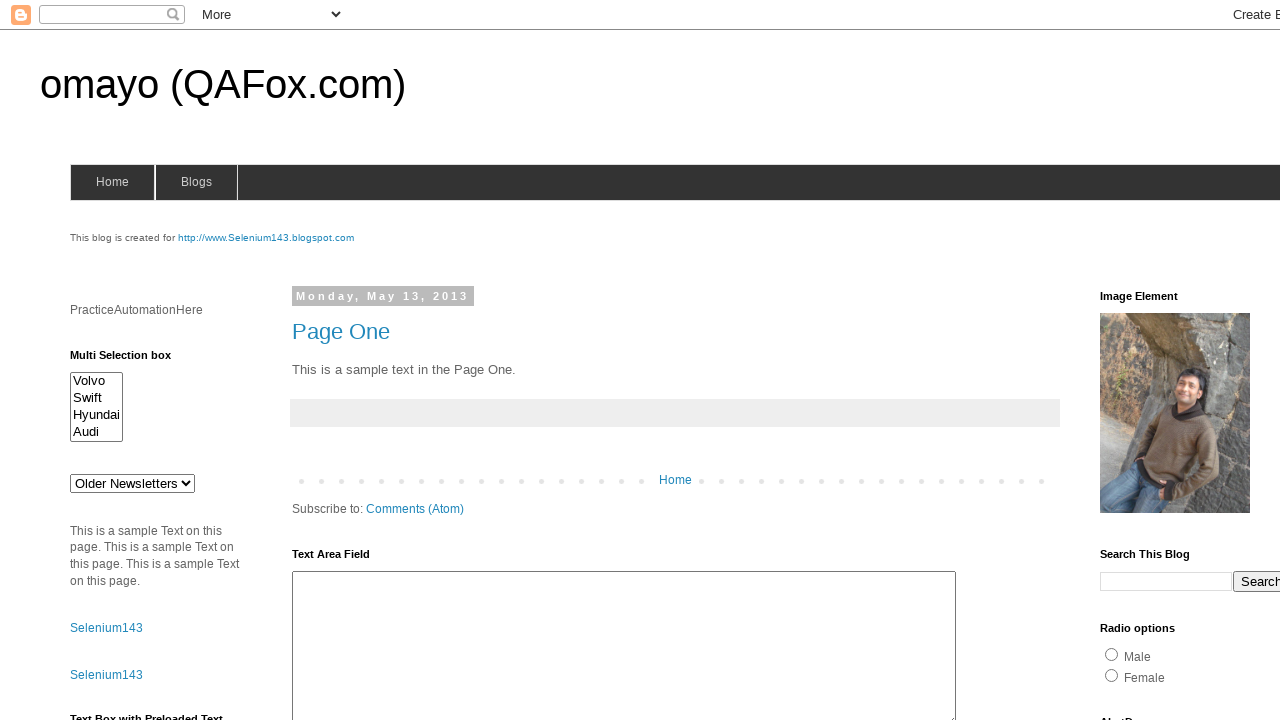

Navigated to Omayo blog homepage
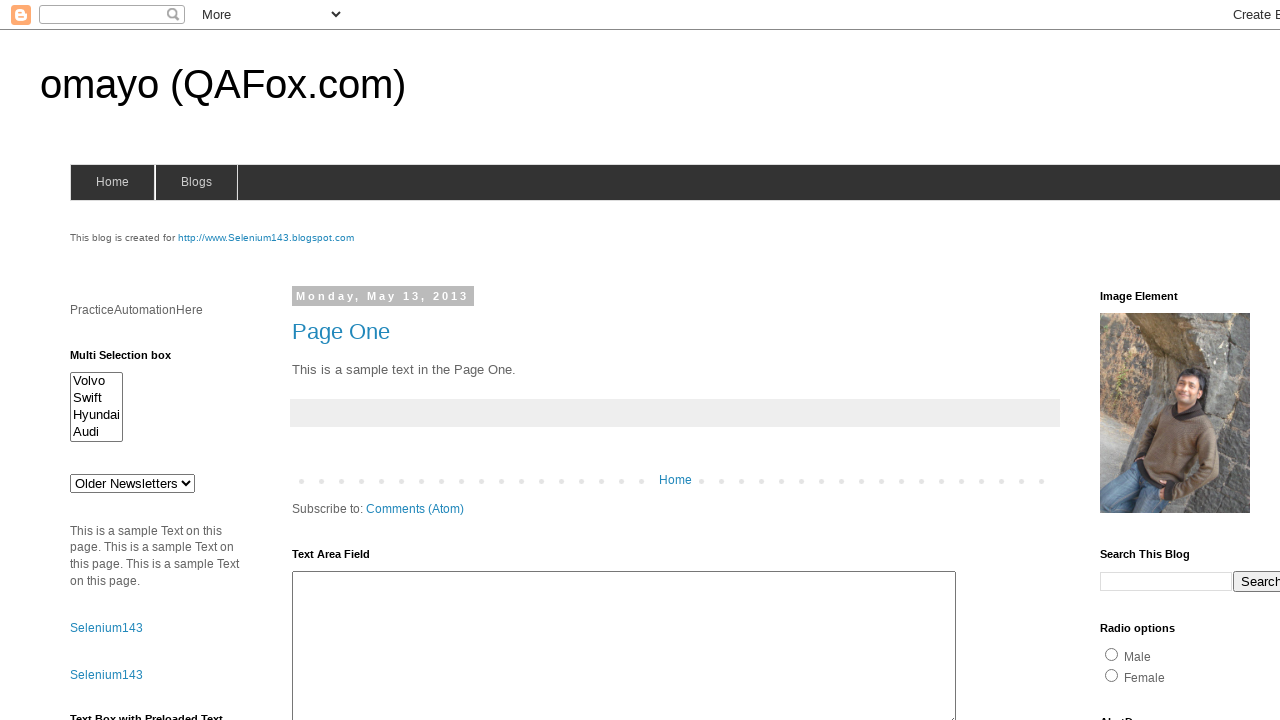

Retrieved text content from element with id 'pah'
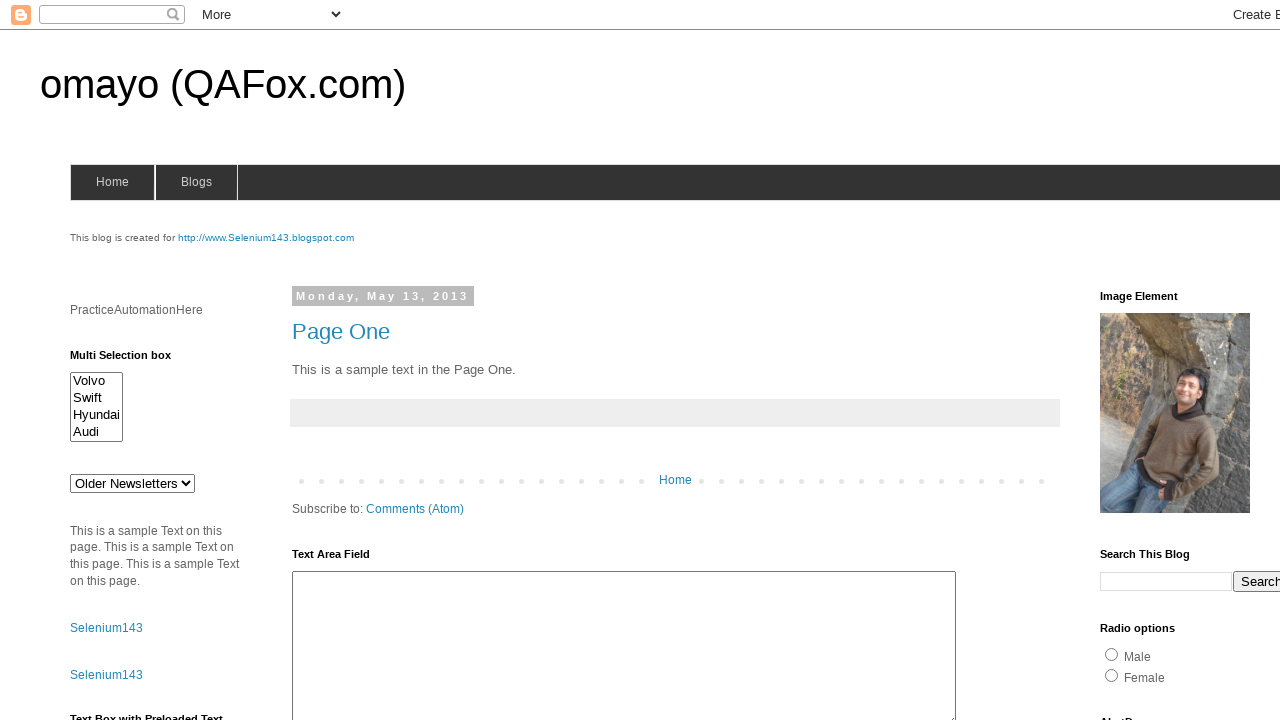

Verified element text matches expected value 'PracticeAutomationHere'
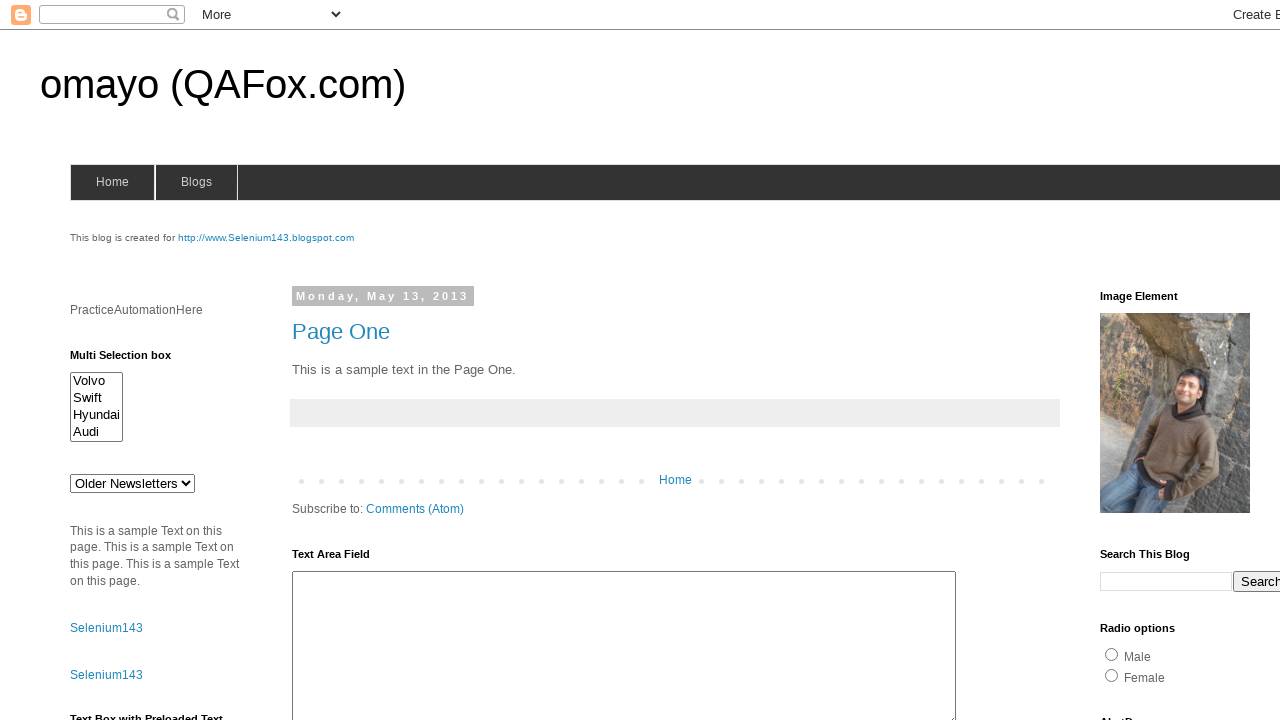

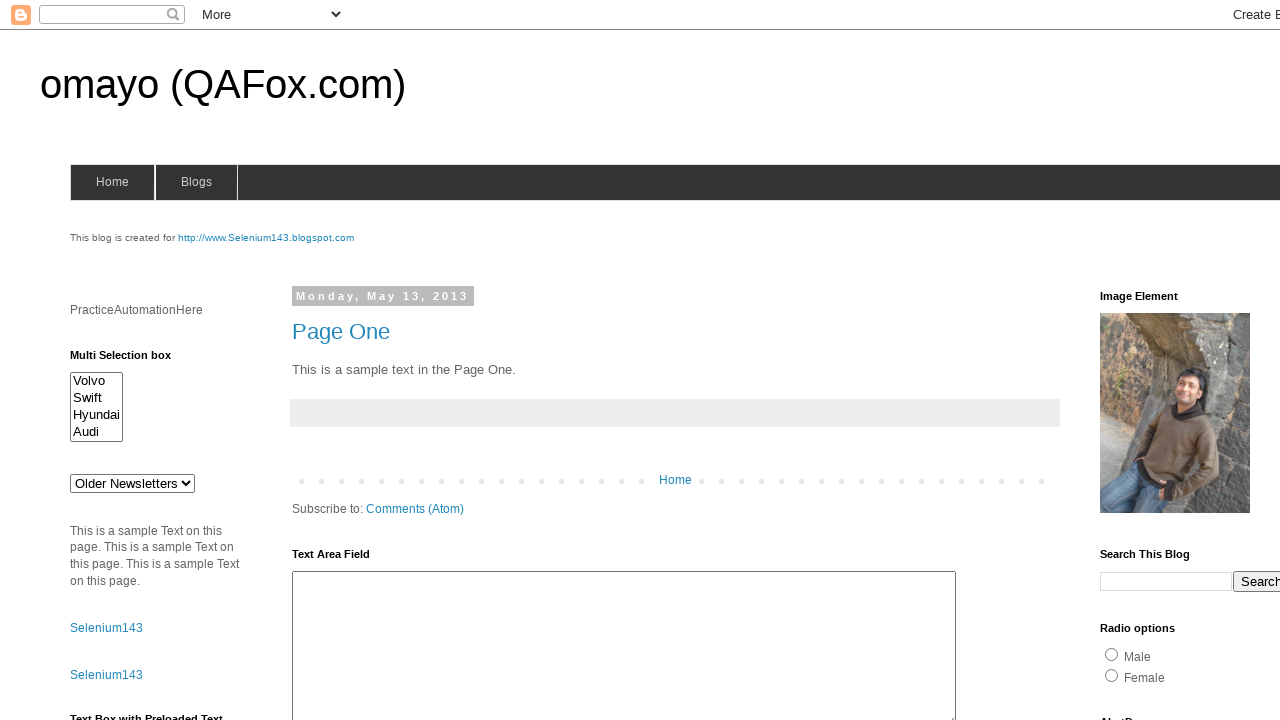